Tests the search functionality on a product offers page by filtering for items containing "Rice" and verifying the filter works correctly

Starting URL: https://rahulshettyacademy.com/seleniumPractise/#/offers

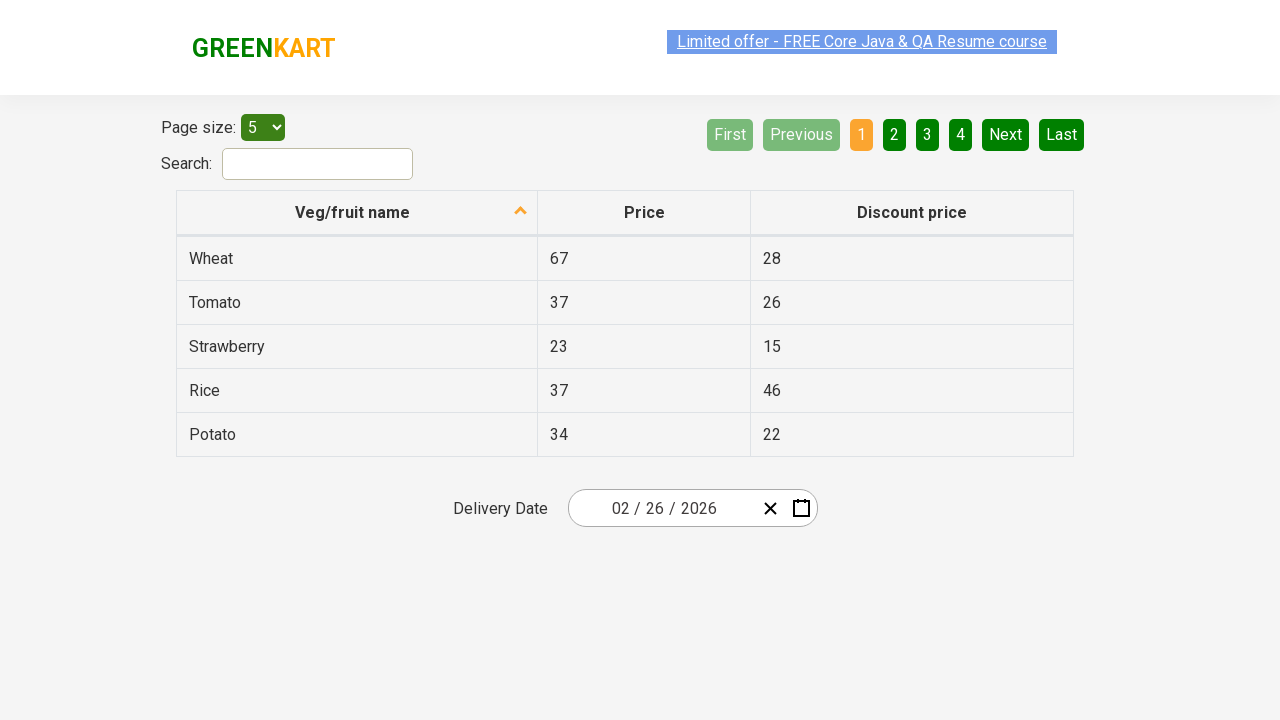

Navigated to product offers page at https://rahulshettyacademy.com/greenkart/#/offers
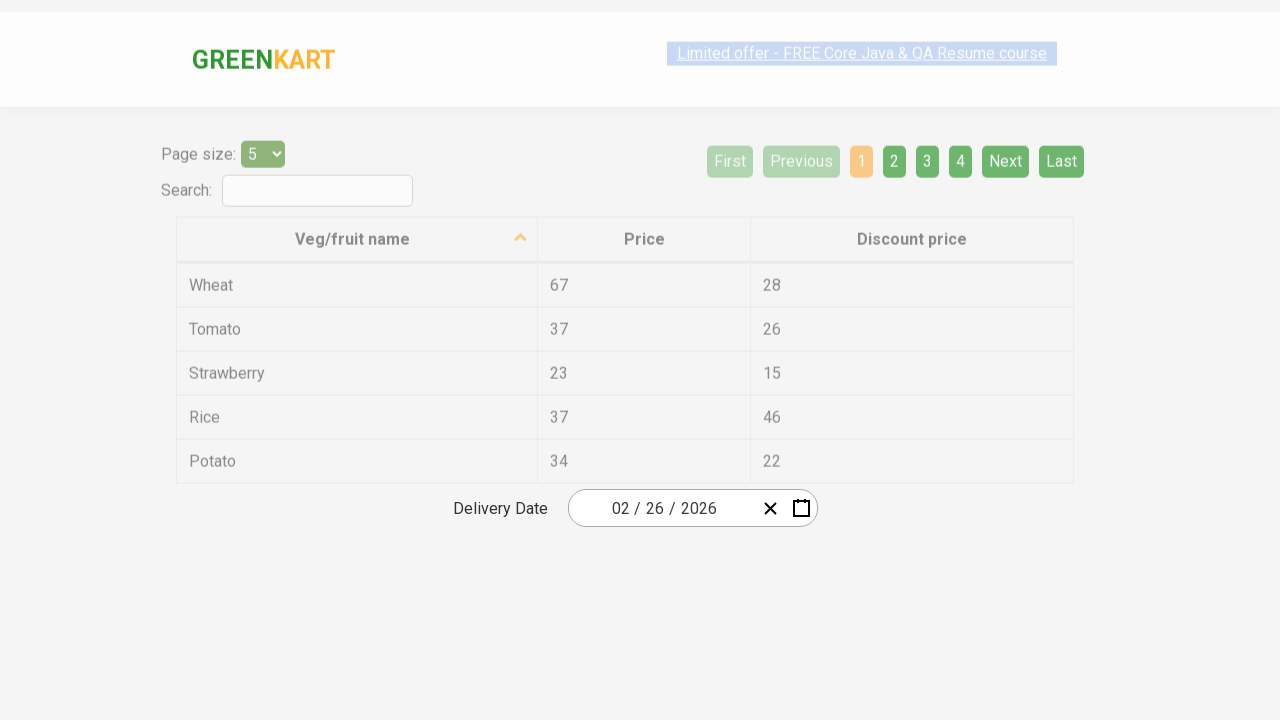

Filled search field with 'Rice' to filter products on #search-field
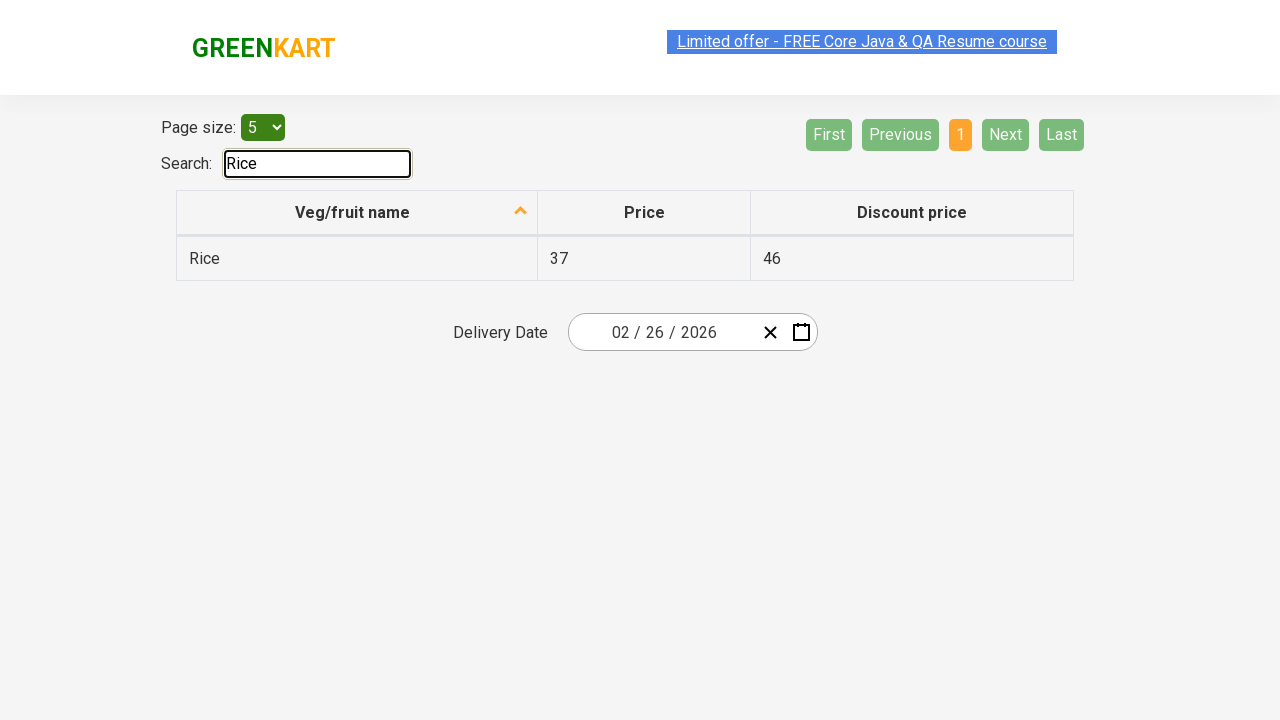

Waited for filter to apply to the product table
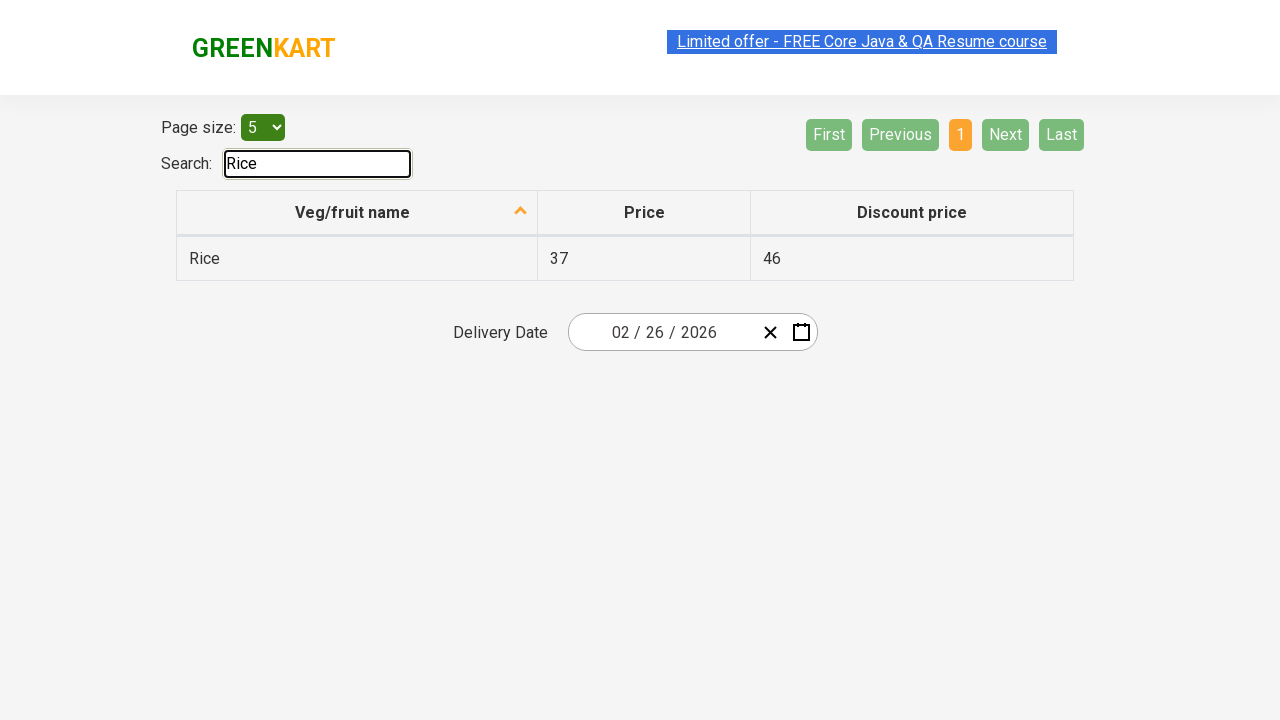

Retrieved all filtered items from the table
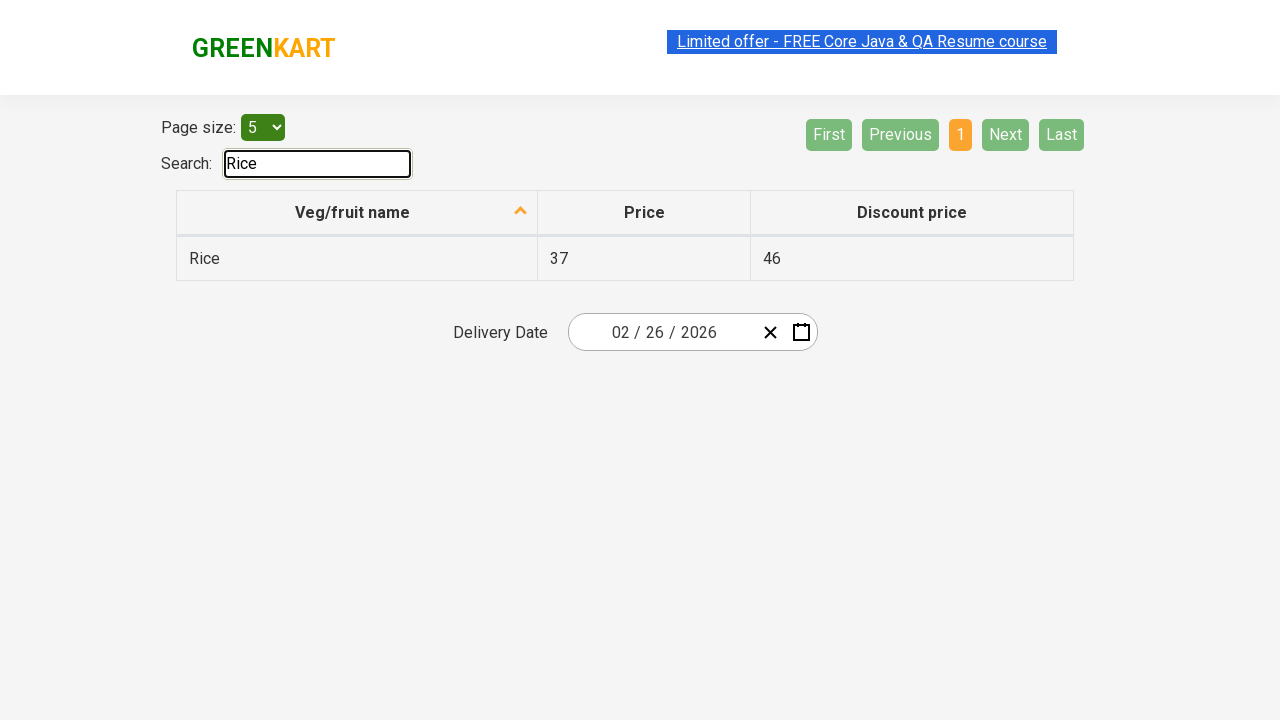

Verified filtered item contains 'Rice': Rice
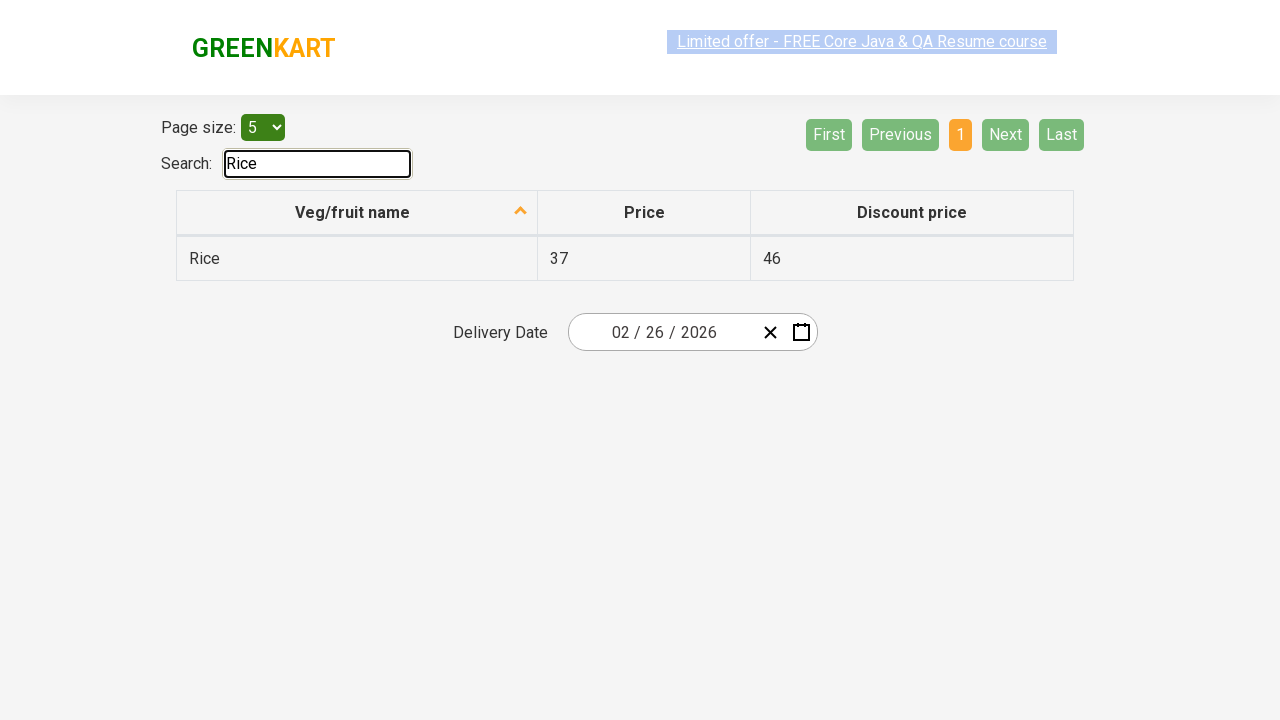

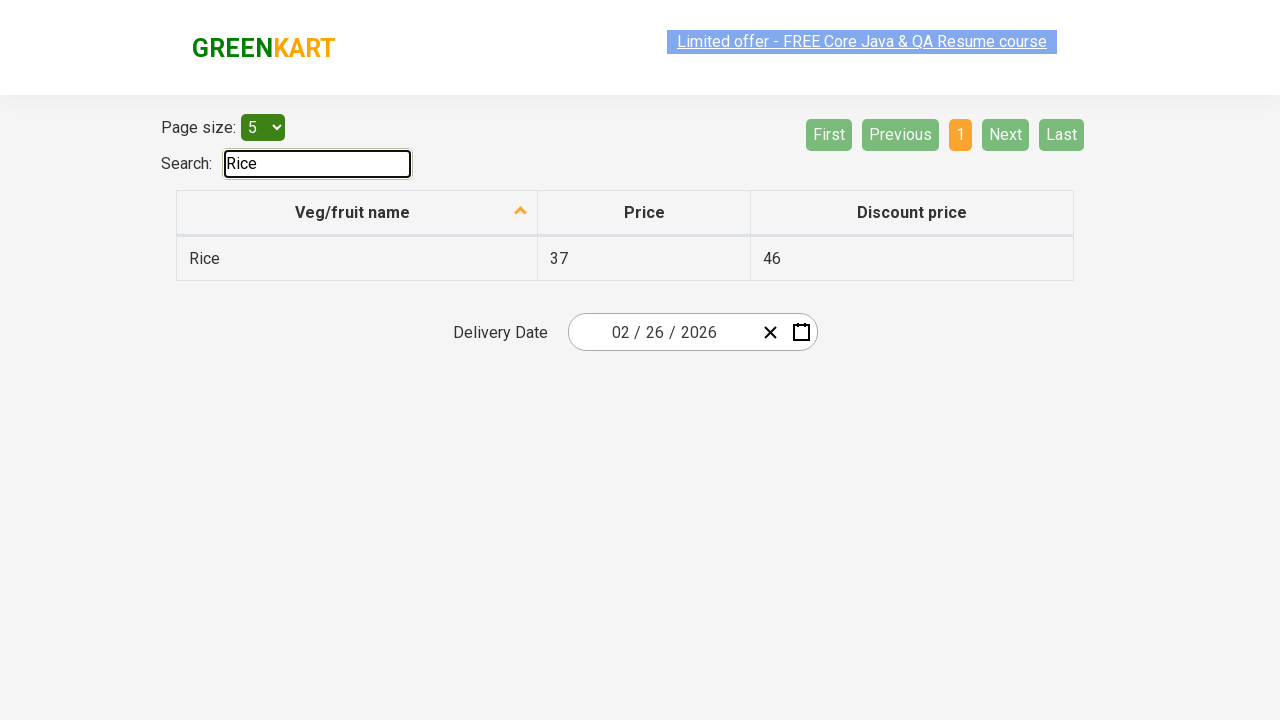